Tests the calendar date picker functionality on the APSRTC bus booking website by clicking on the journey date field and selecting April 23rd from the calendar popup.

Starting URL: https://www.apsrtconline.in/oprs-web/guest/home.do?h=1

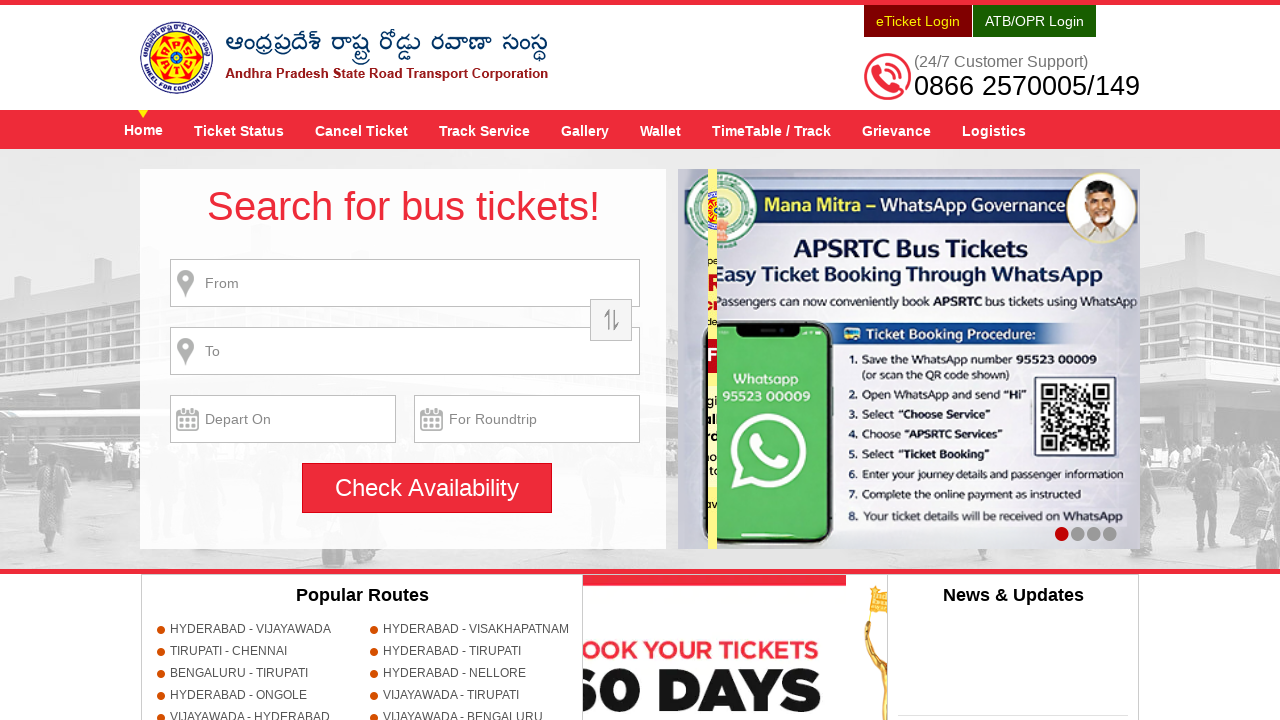

Clicked on journey date input field to open calendar picker at (283, 419) on input[name='txtJourneyDate']
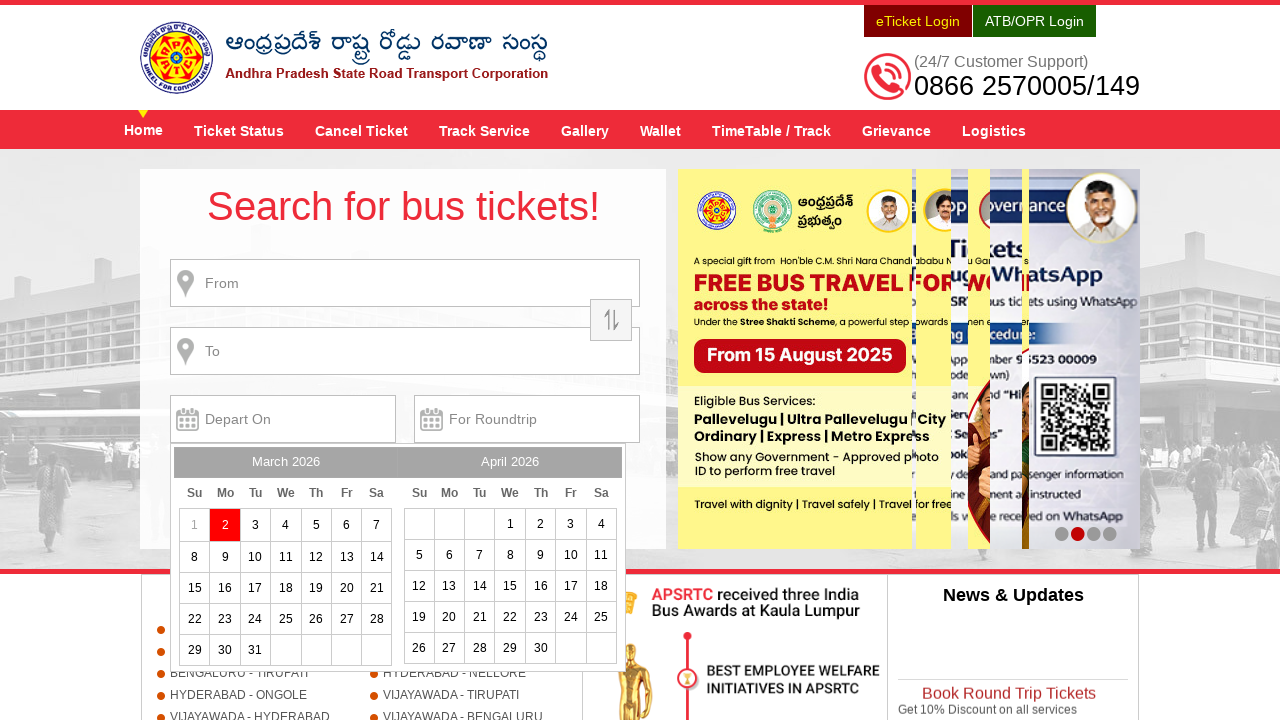

Calendar loaded with April month visible
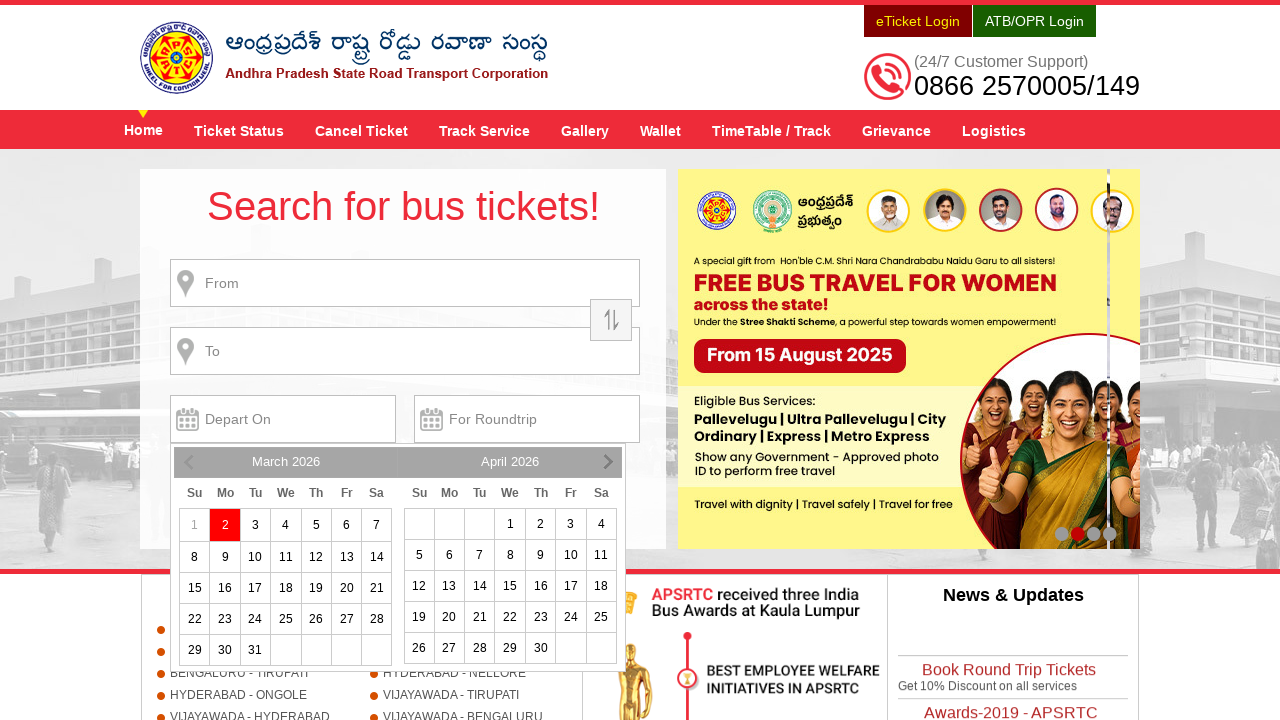

Selected April 23rd from the calendar date picker at (541, 617) on xpath=//span[text()='April']/ancestor::div[3]//a[text()='23']
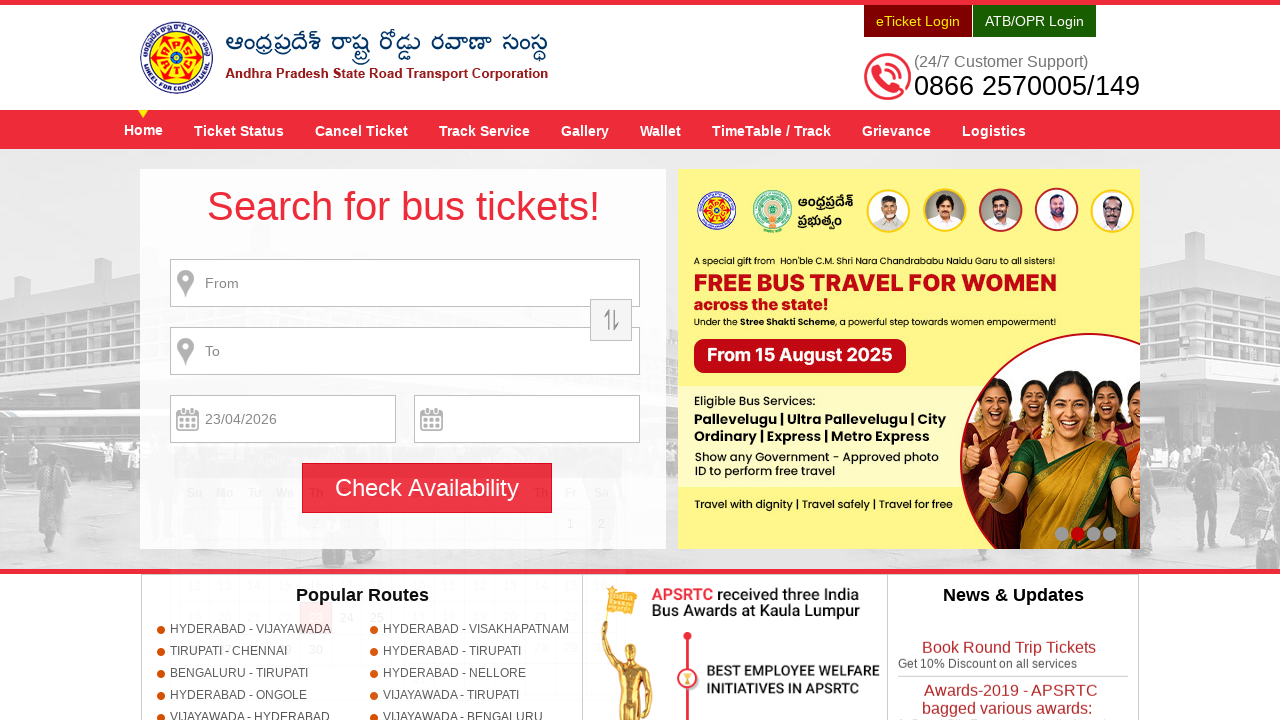

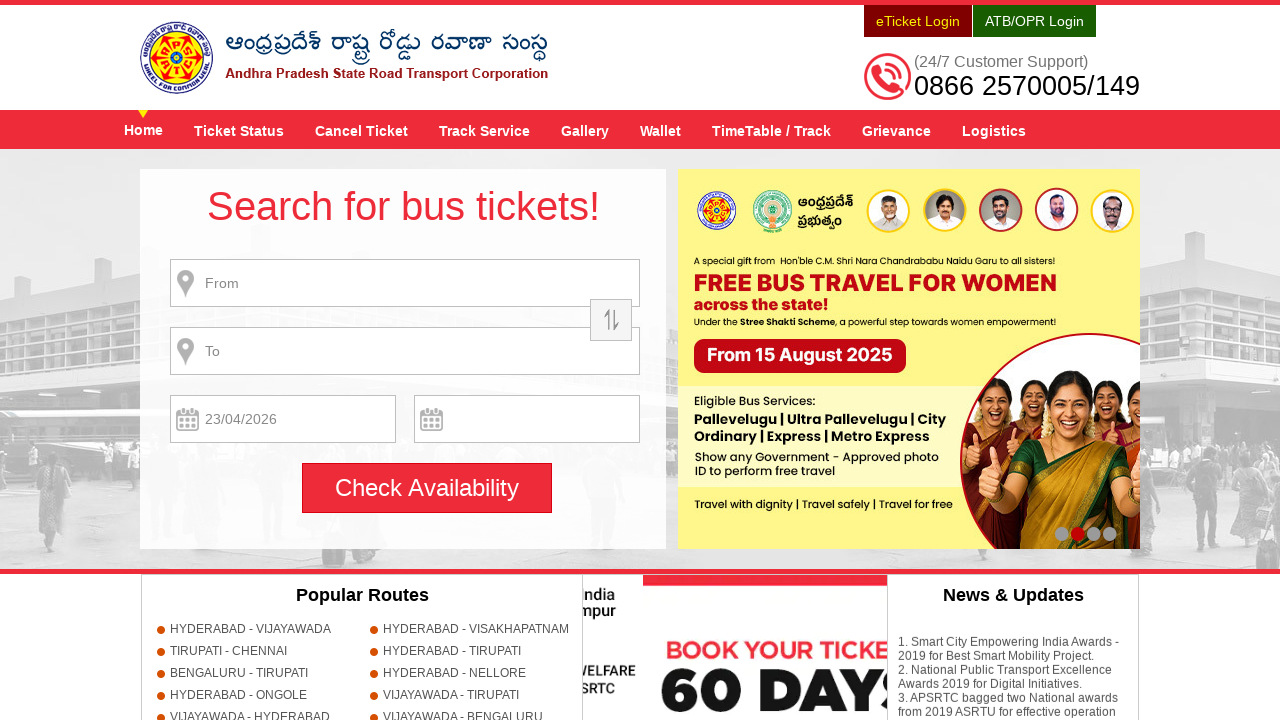